Tests a registration form by filling in first name, last name, and email fields, then submitting the form and verifying a success message is displayed.

Starting URL: http://suninjuly.github.io/registration2.html

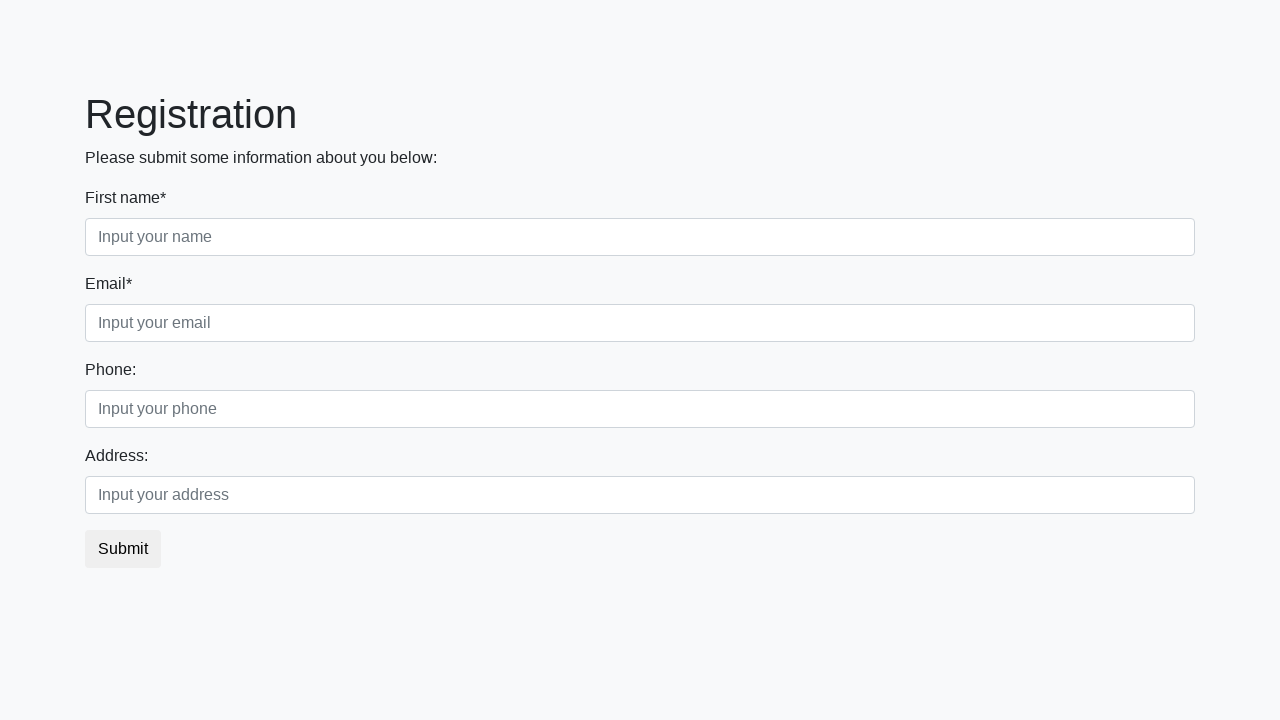

Filled first name field with 'Ivan' on .first
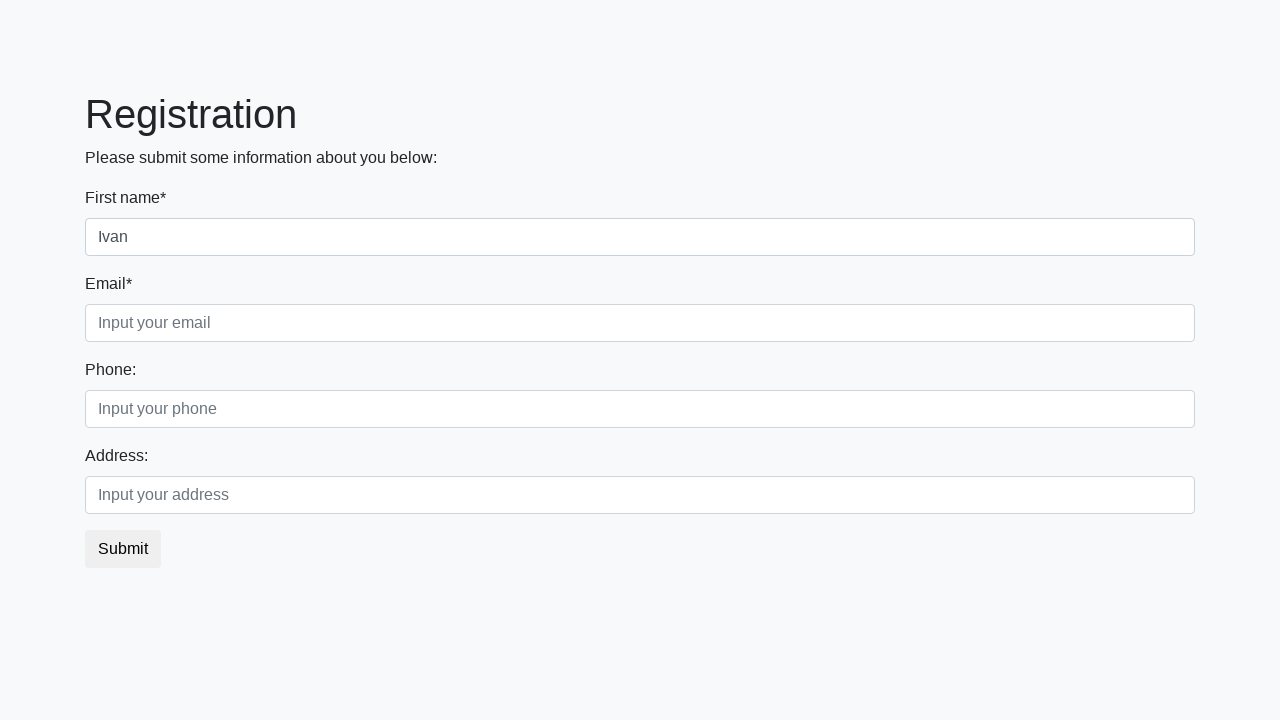

Filled last name field with 'Lastlonger' on .second
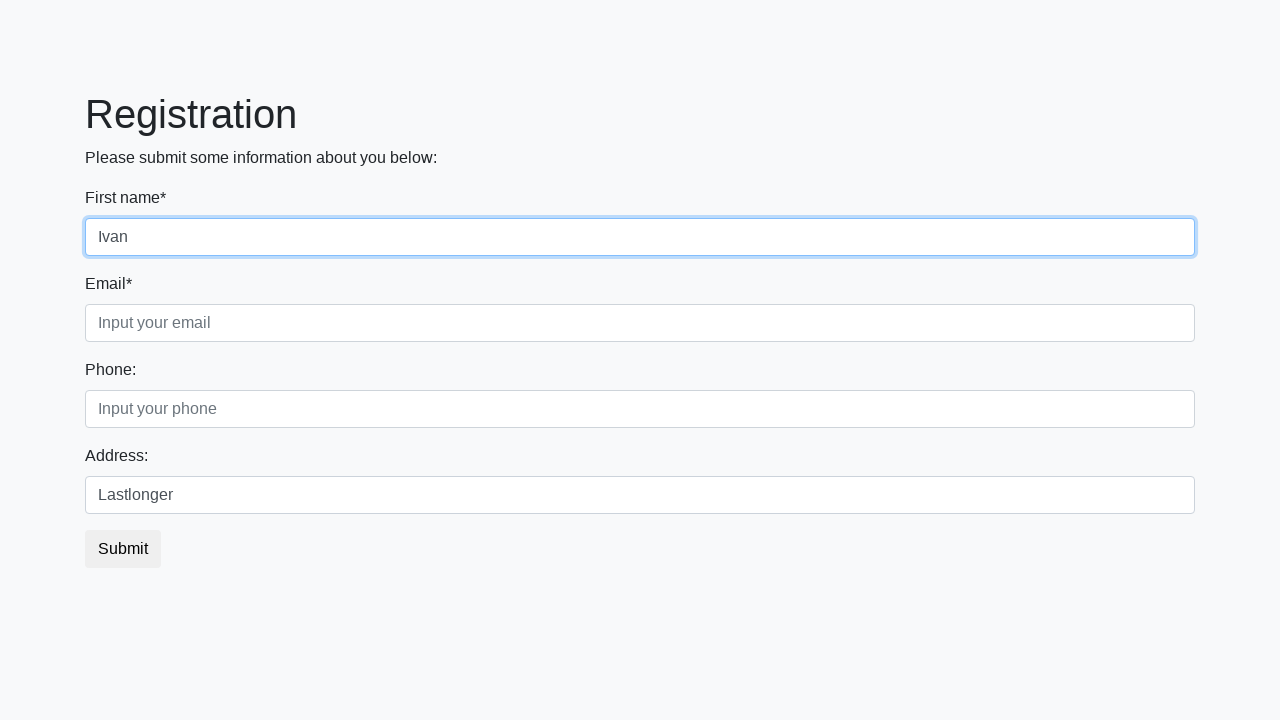

Filled email field with 'ivan@mail.ru' on .third
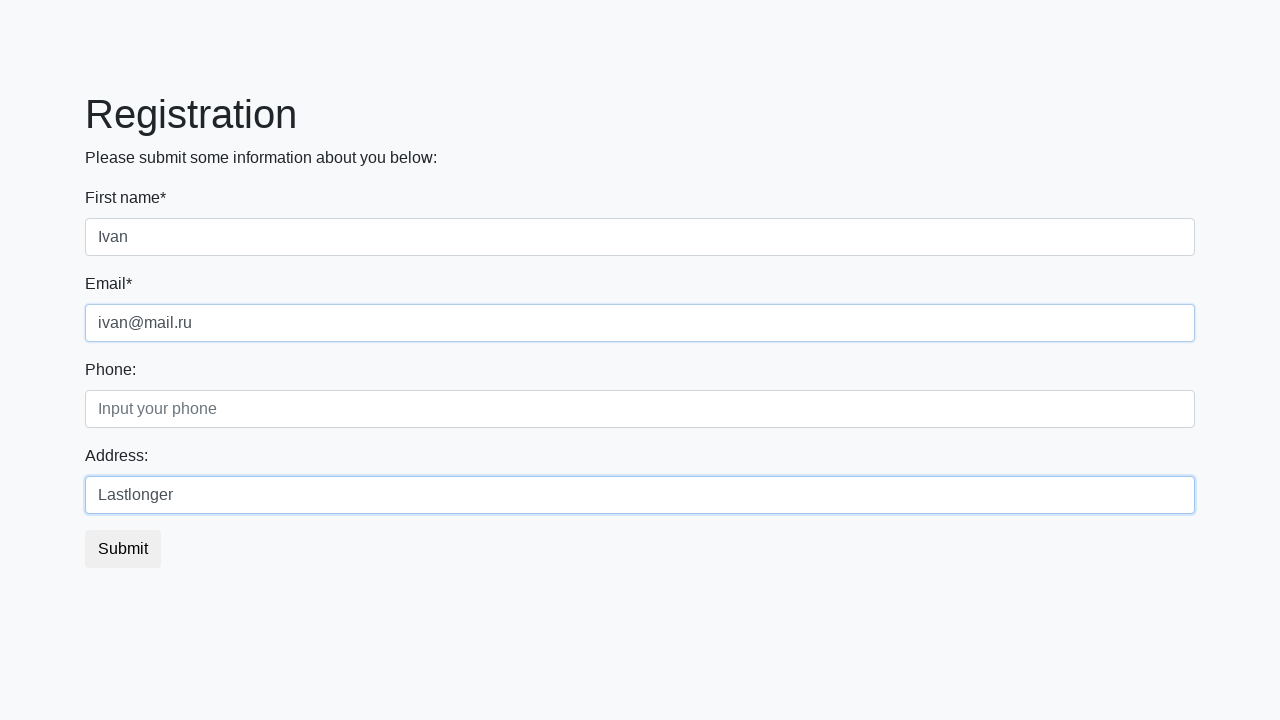

Clicked the submit button at (123, 549) on button.btn
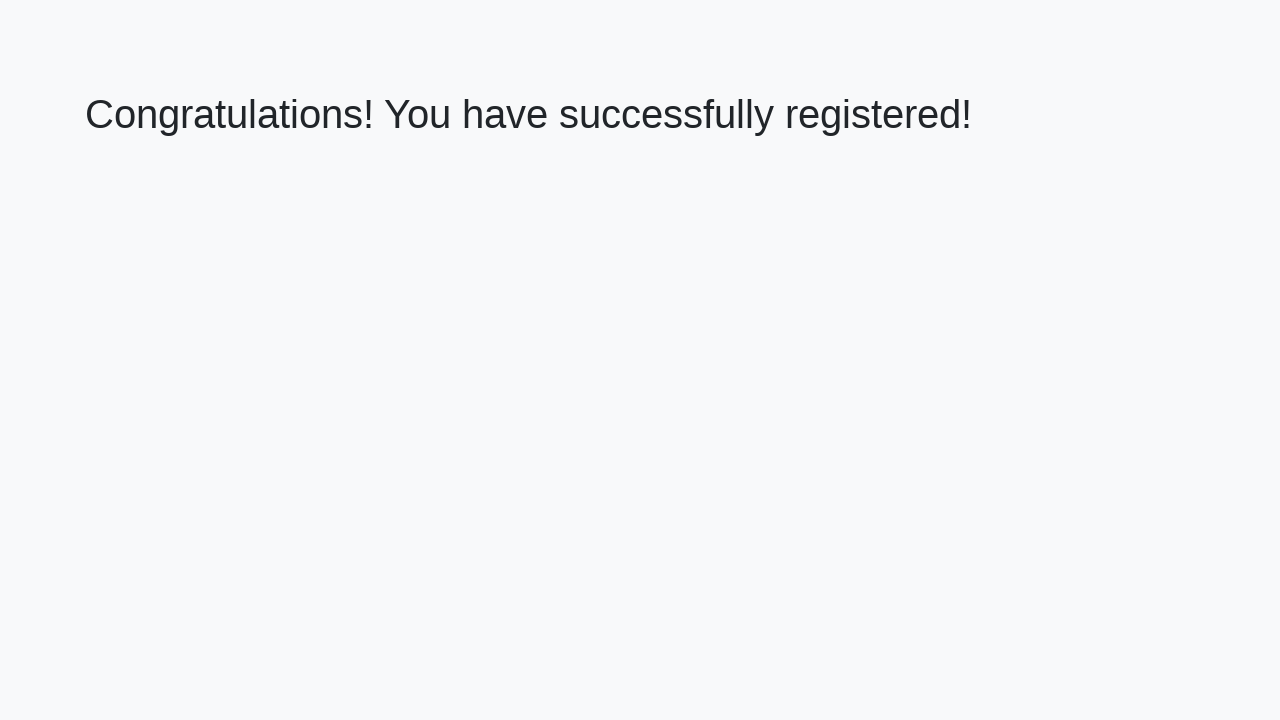

Success message heading loaded
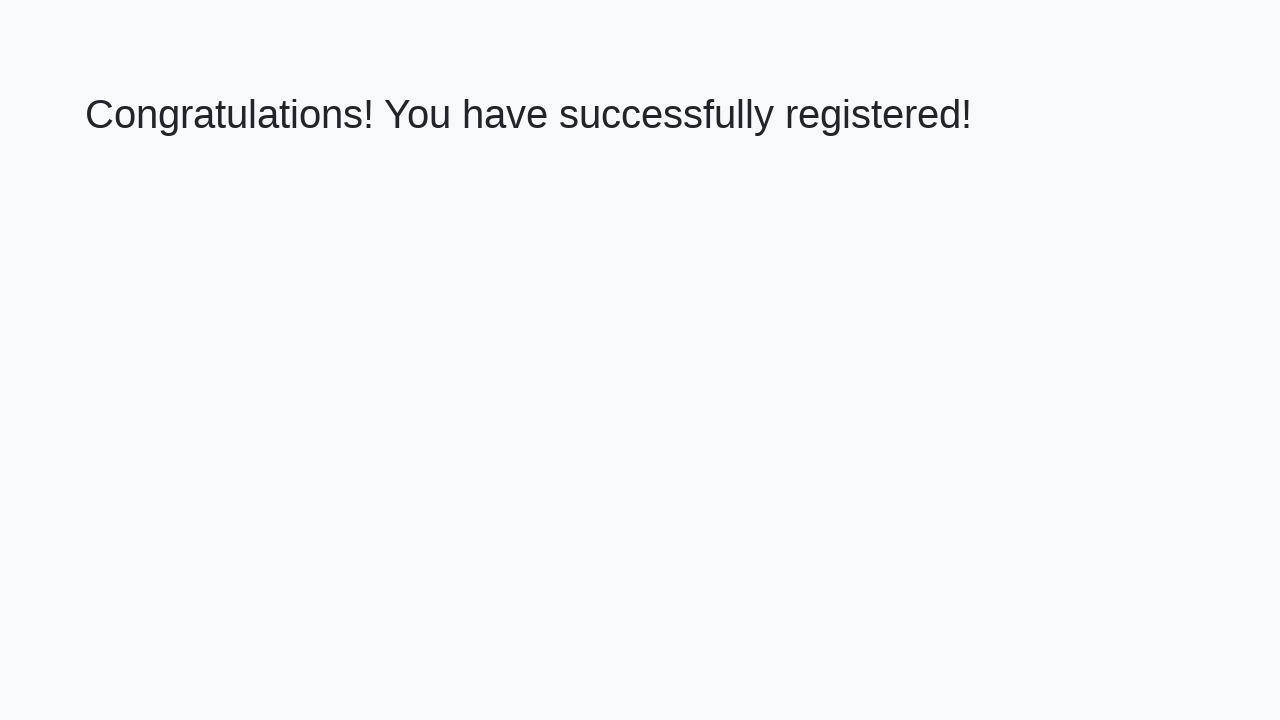

Retrieved success message text
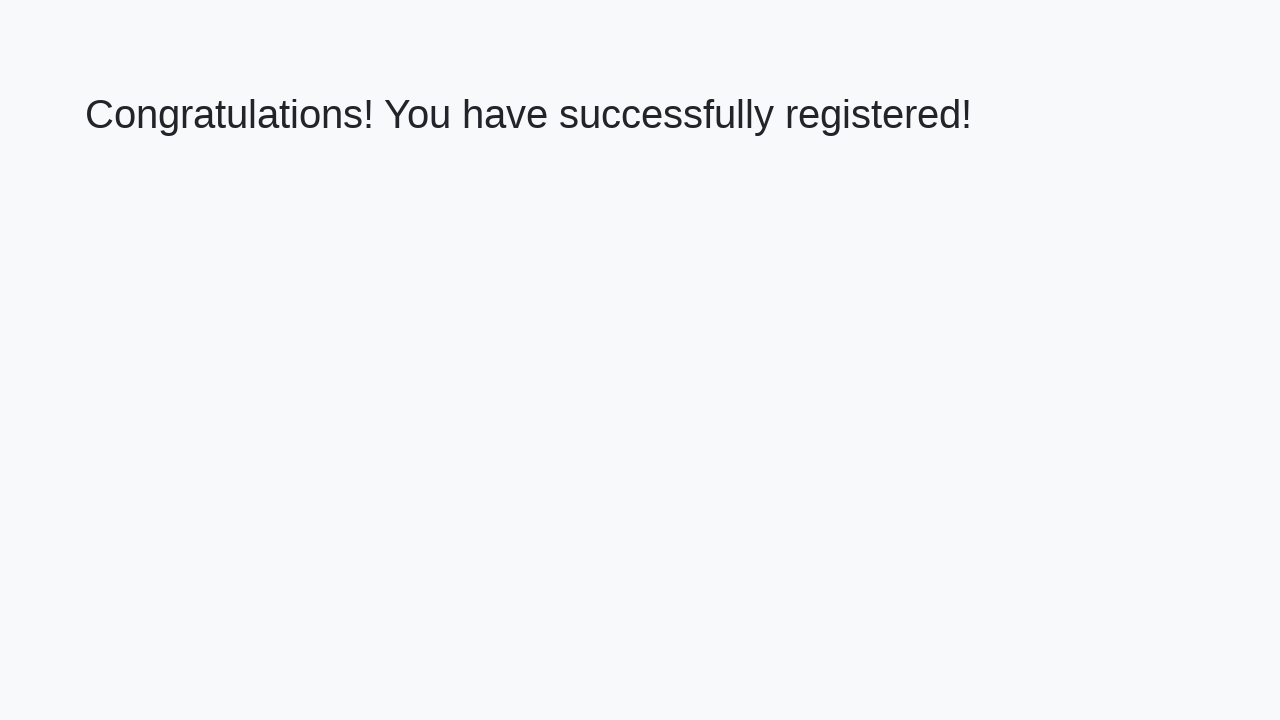

Verified success message: 'Congratulations! You have successfully registered!'
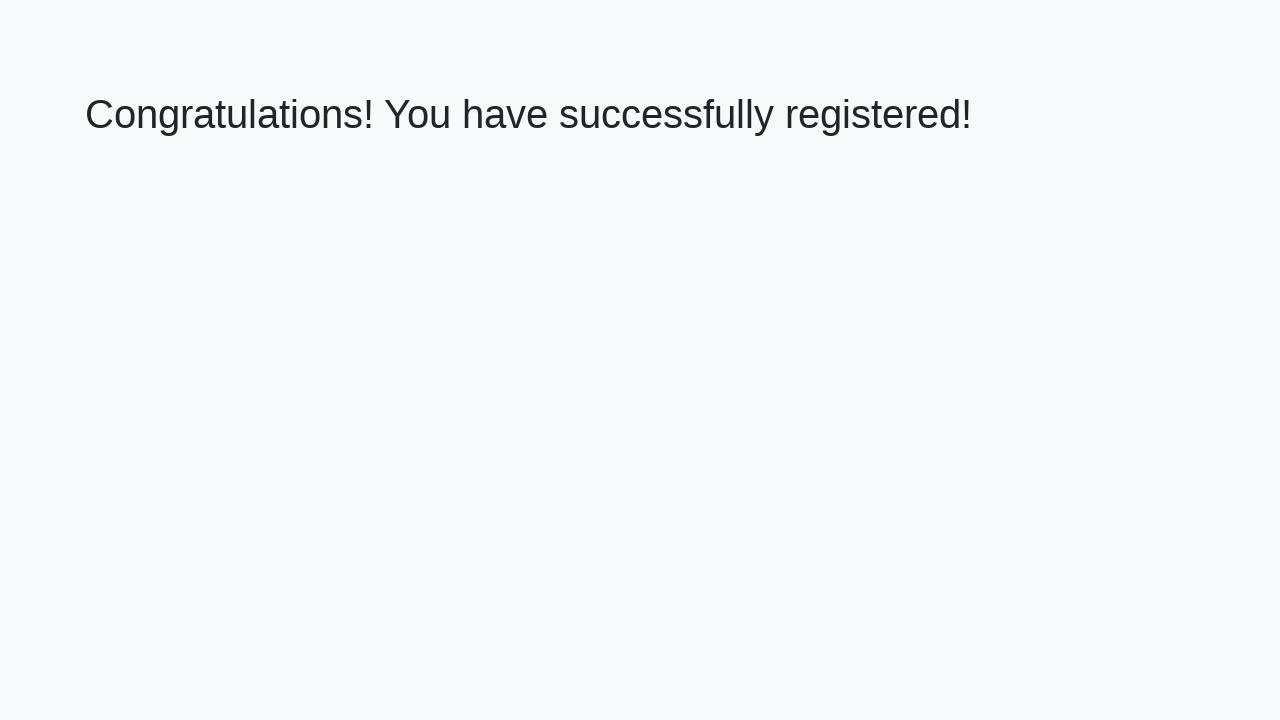

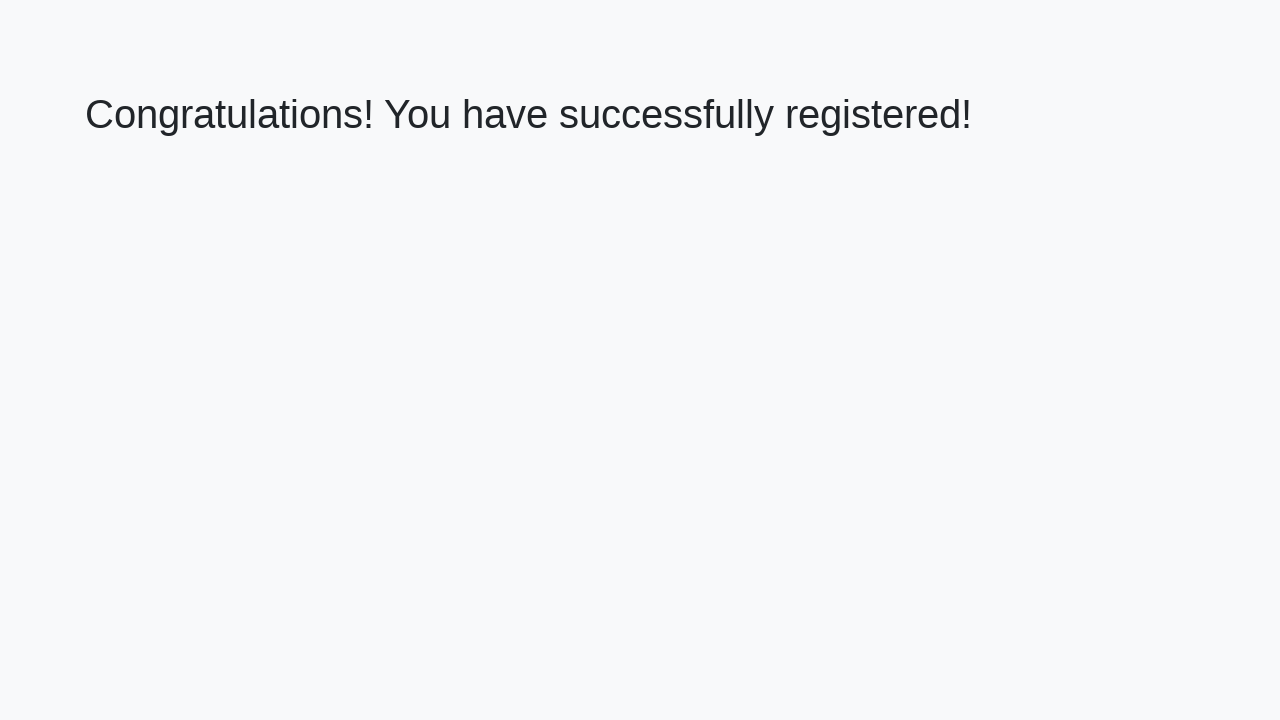